Tests the home link functionality by clicking on it and verifying that it navigates to a page with a Selenium training banner image.

Starting URL: https://demoqa.com

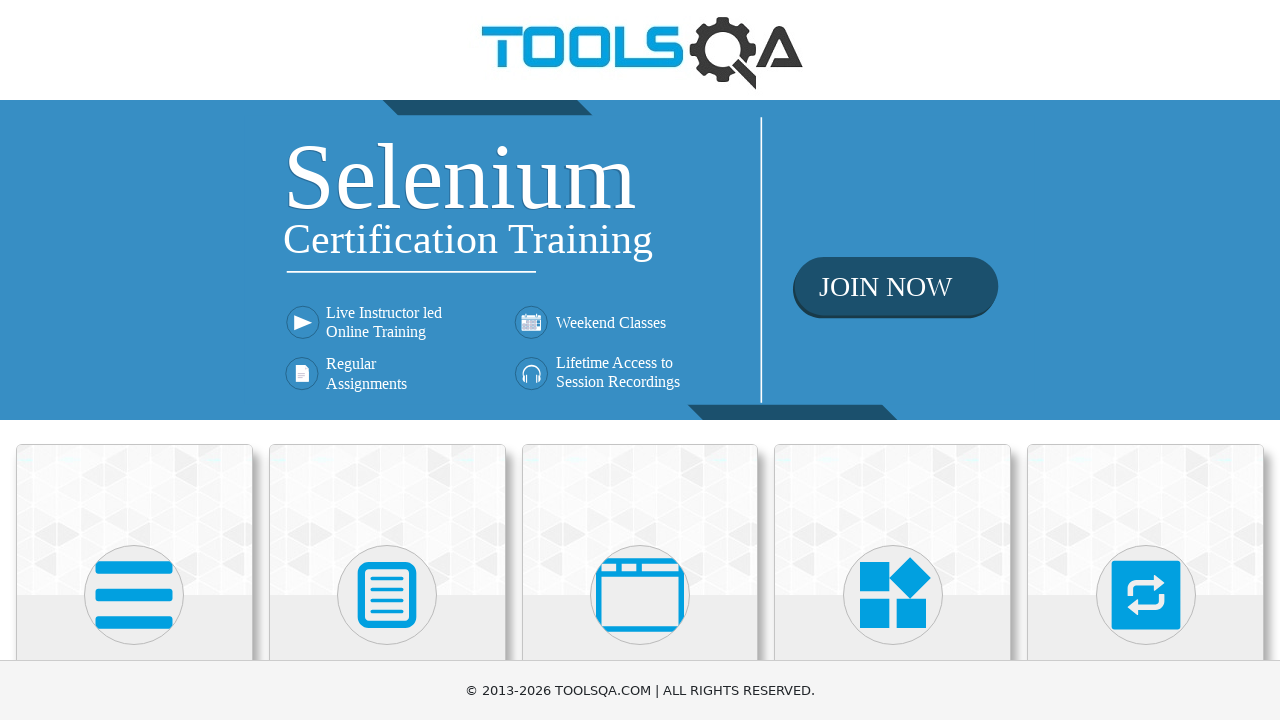

Clicked on Elements card at (134, 520) on .category-cards > :nth-child(1) > :nth-child(1)
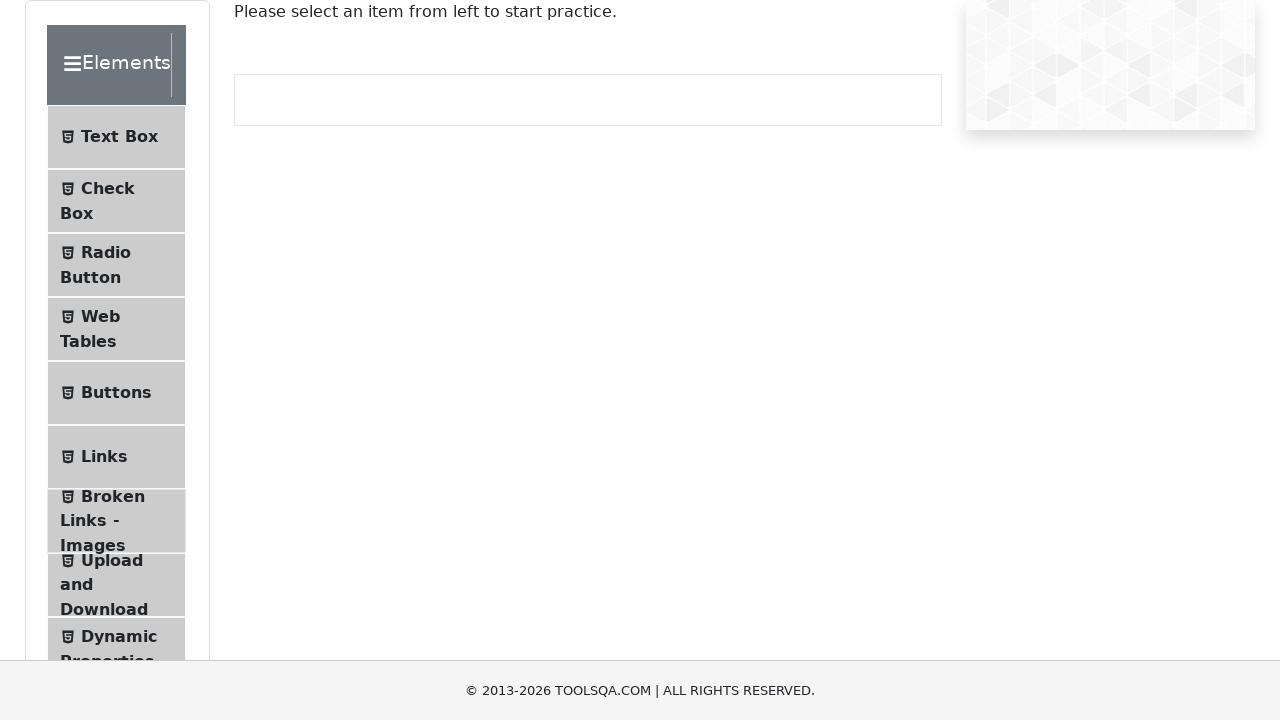

Clicked on Links menu item at (116, 457) on :nth-child(1) > .element-list > .menu-list > #item-5
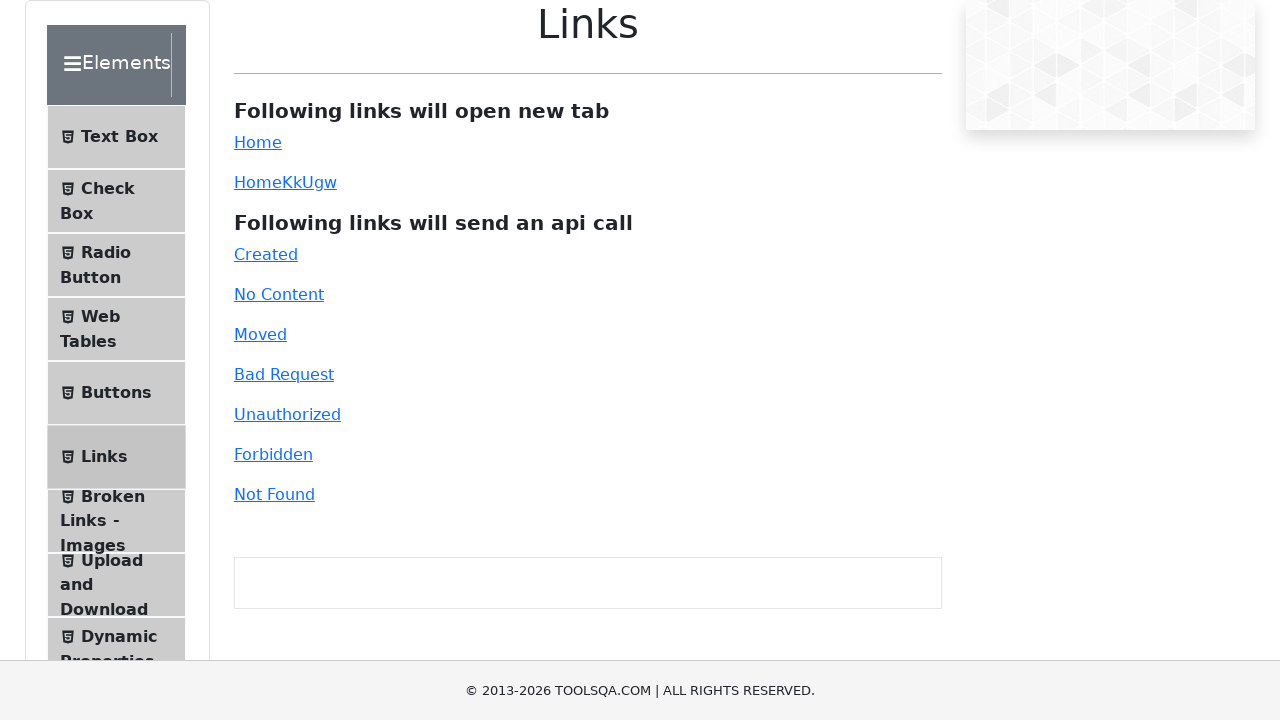

Removed target attribute from home link via JavaScript
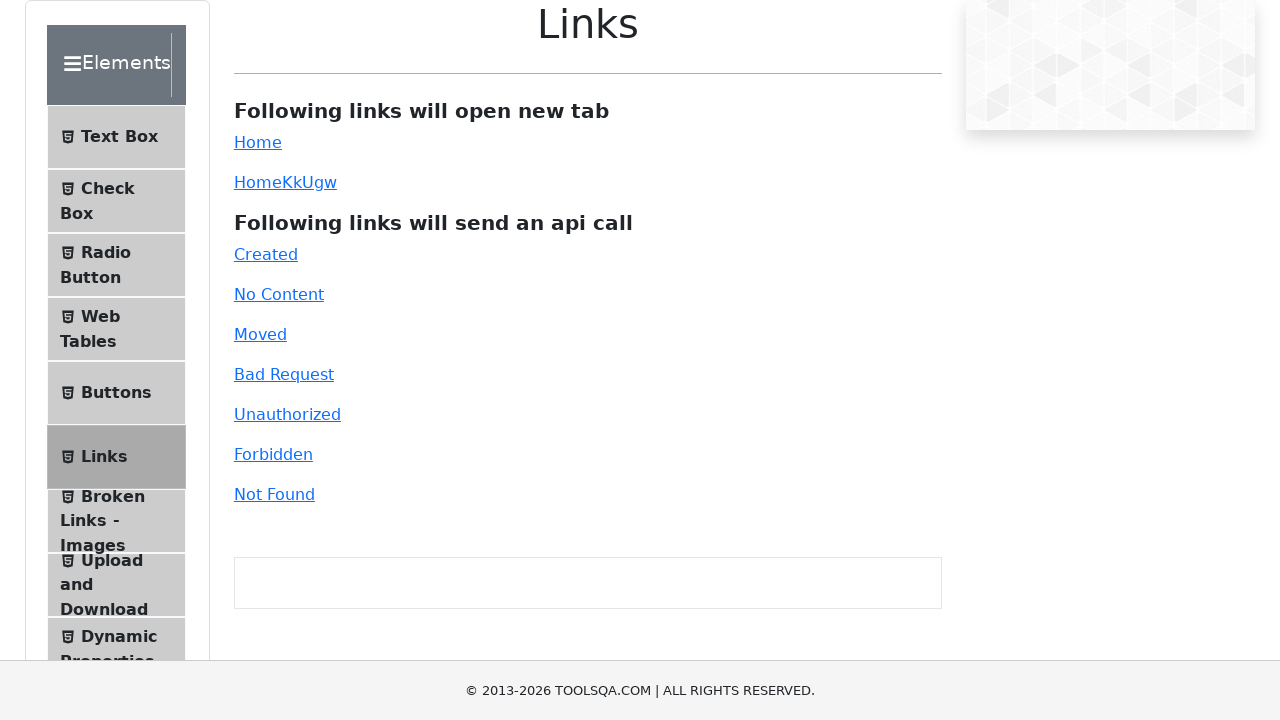

Clicked on the home link at (258, 142) on #simpleLink
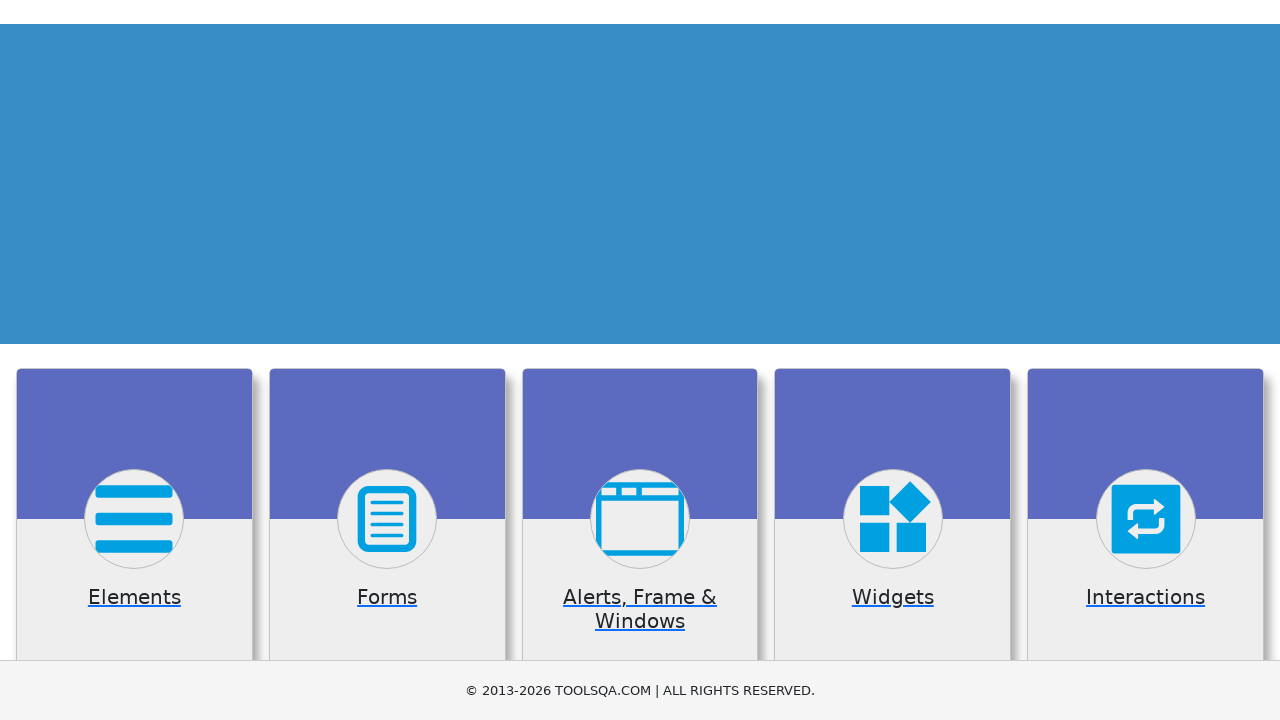

Verified Selenium Online Training banner image is present on the page
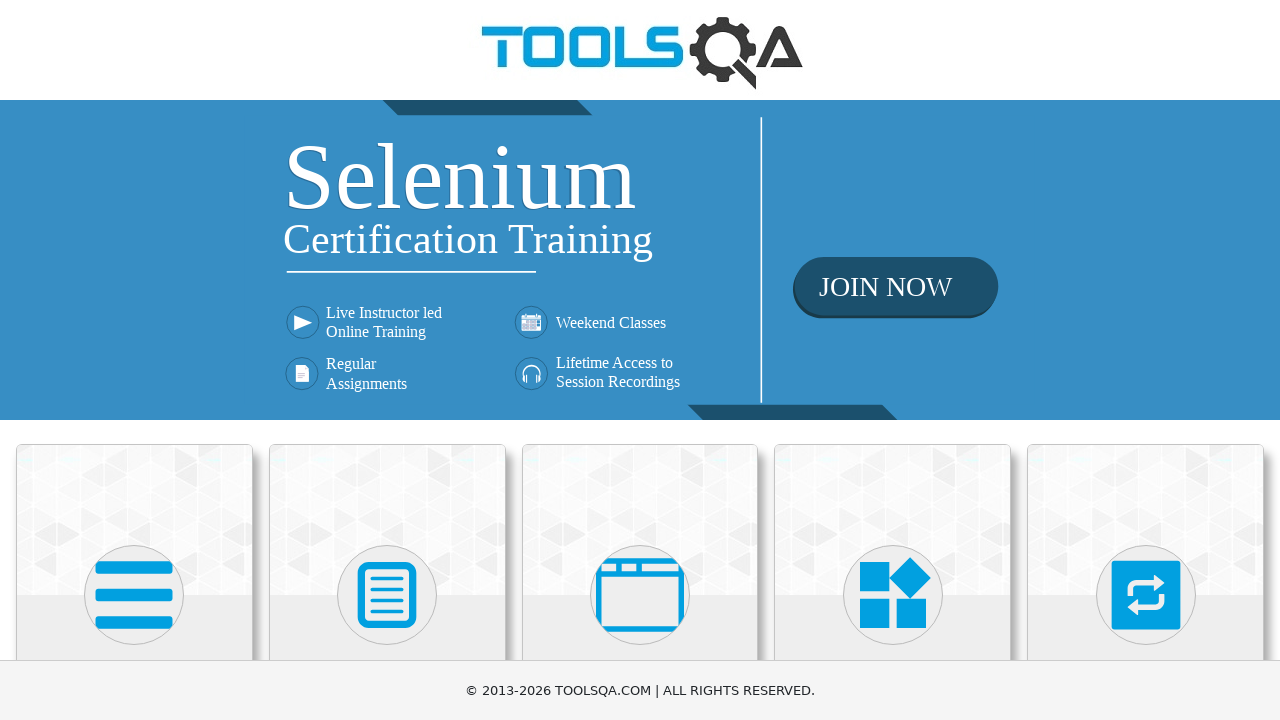

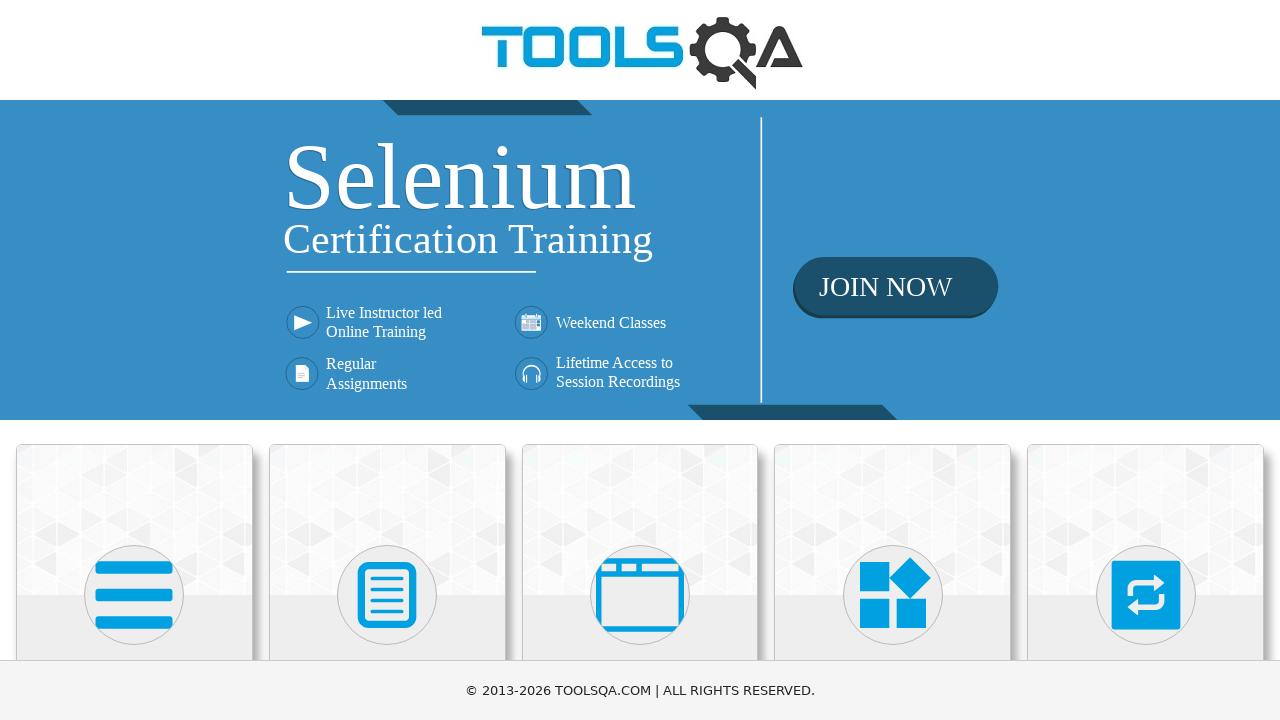